Tests double-click functionality on the DemoQA buttons page by performing a double-click action on a designated button element.

Starting URL: https://demoqa.com/buttons

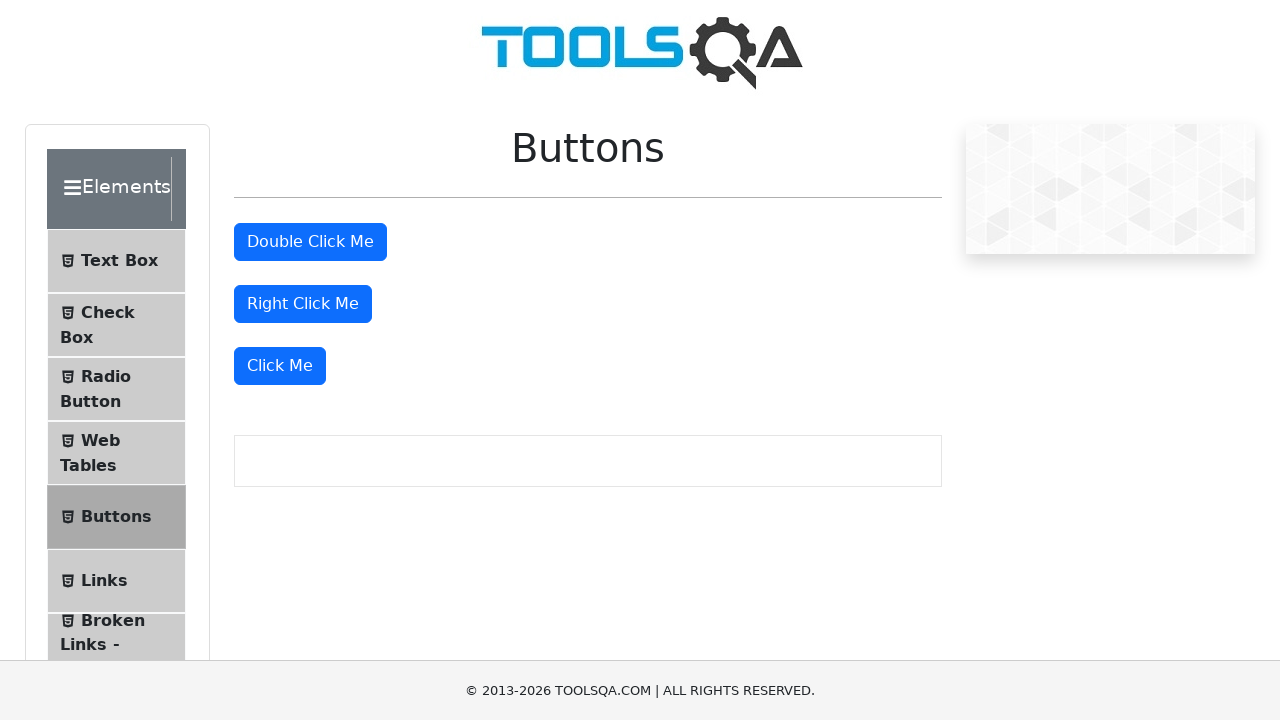

Waited for double-click button to be visible
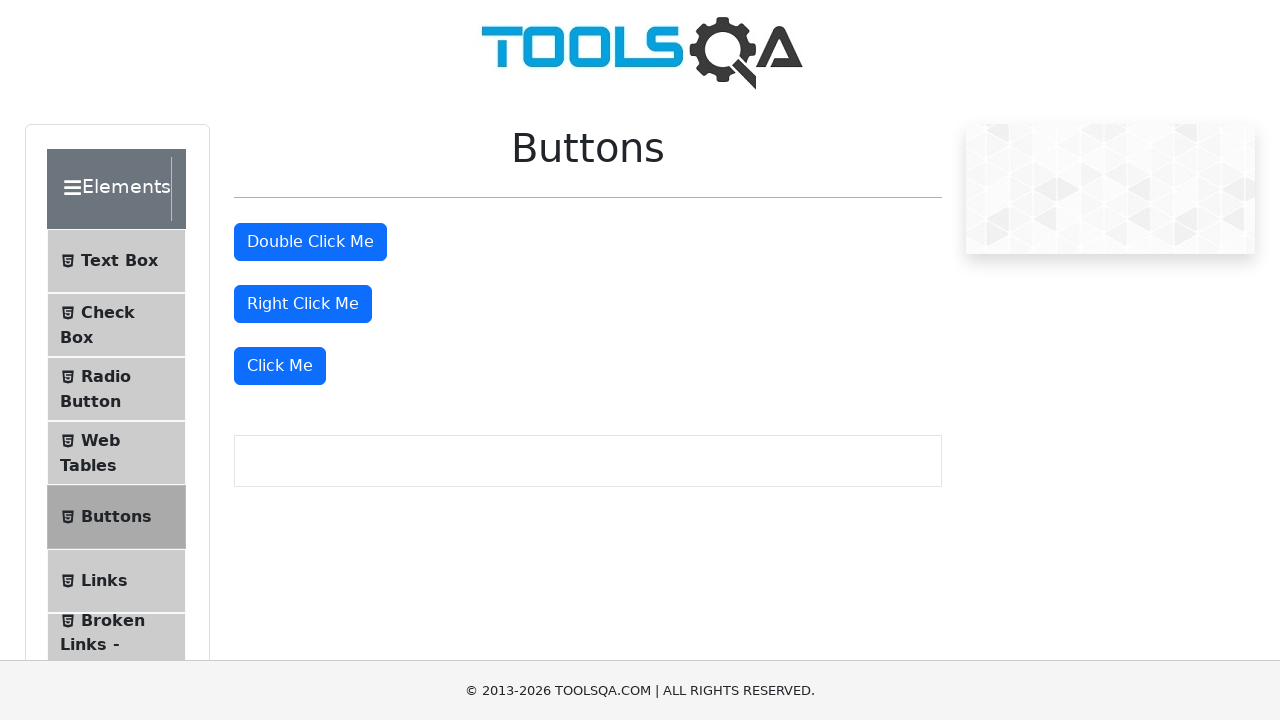

Performed double-click action on the button at (310, 242) on #doubleClickBtn
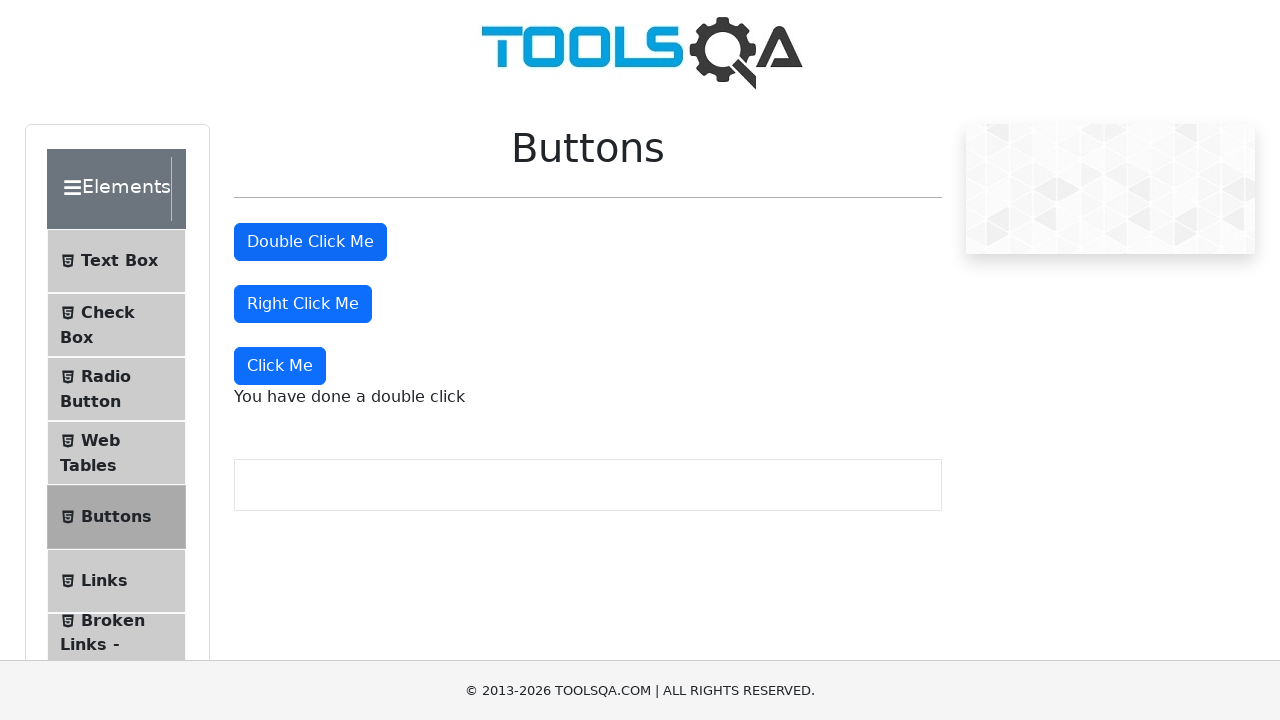

Double-click success message appeared on the page
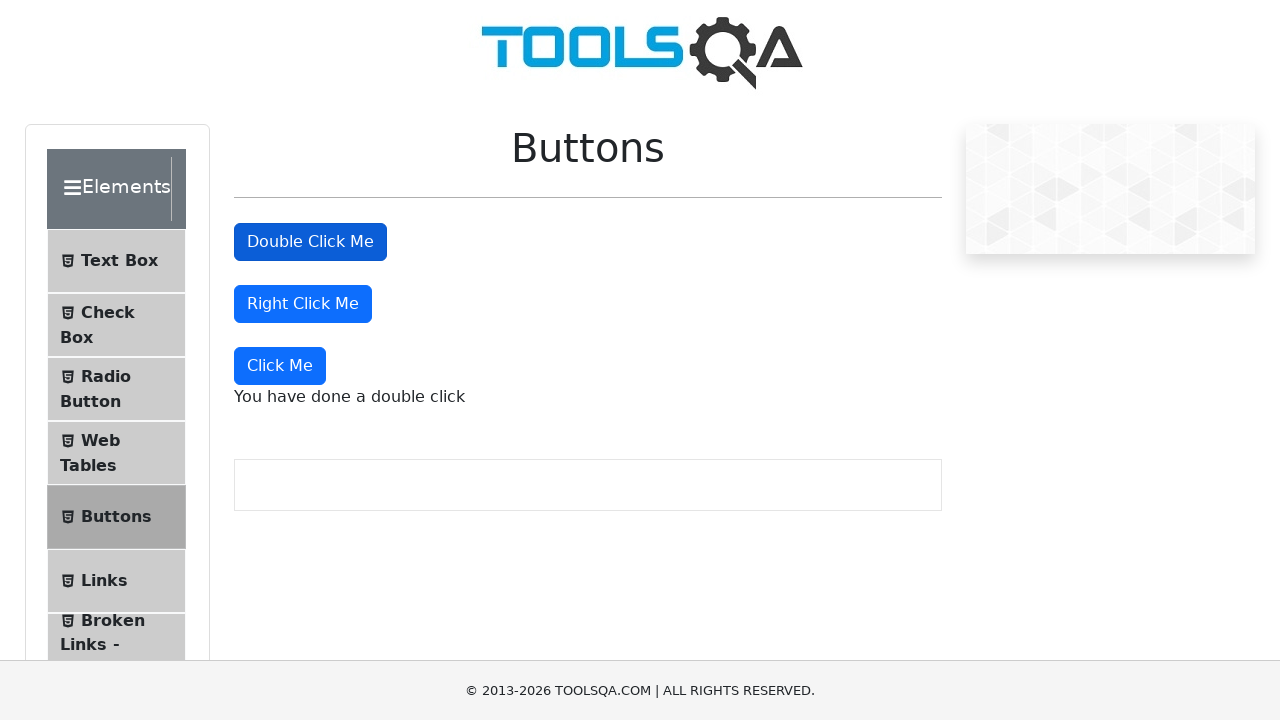

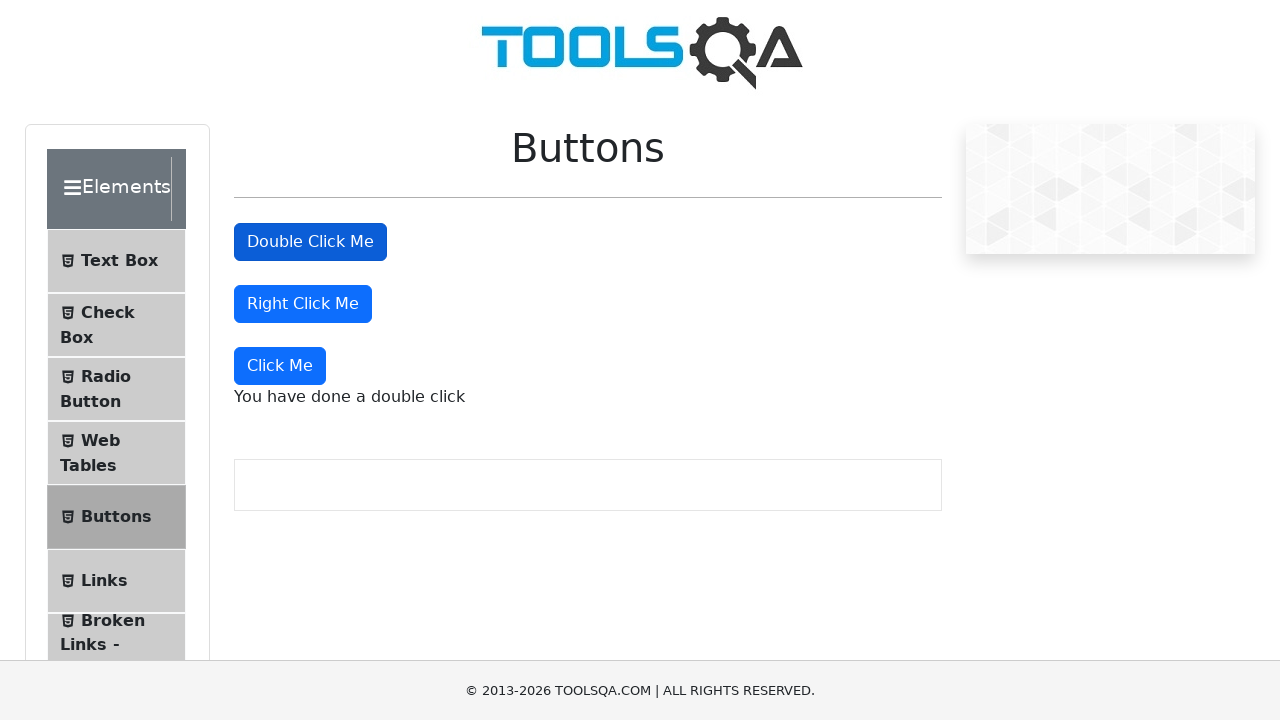